Tests adding multiple speakers with different quantities to shopping cart and verifies product details (name, quantity, color, price) in the cart popup

Starting URL: https://www.advantageonlineshopping.com/#/

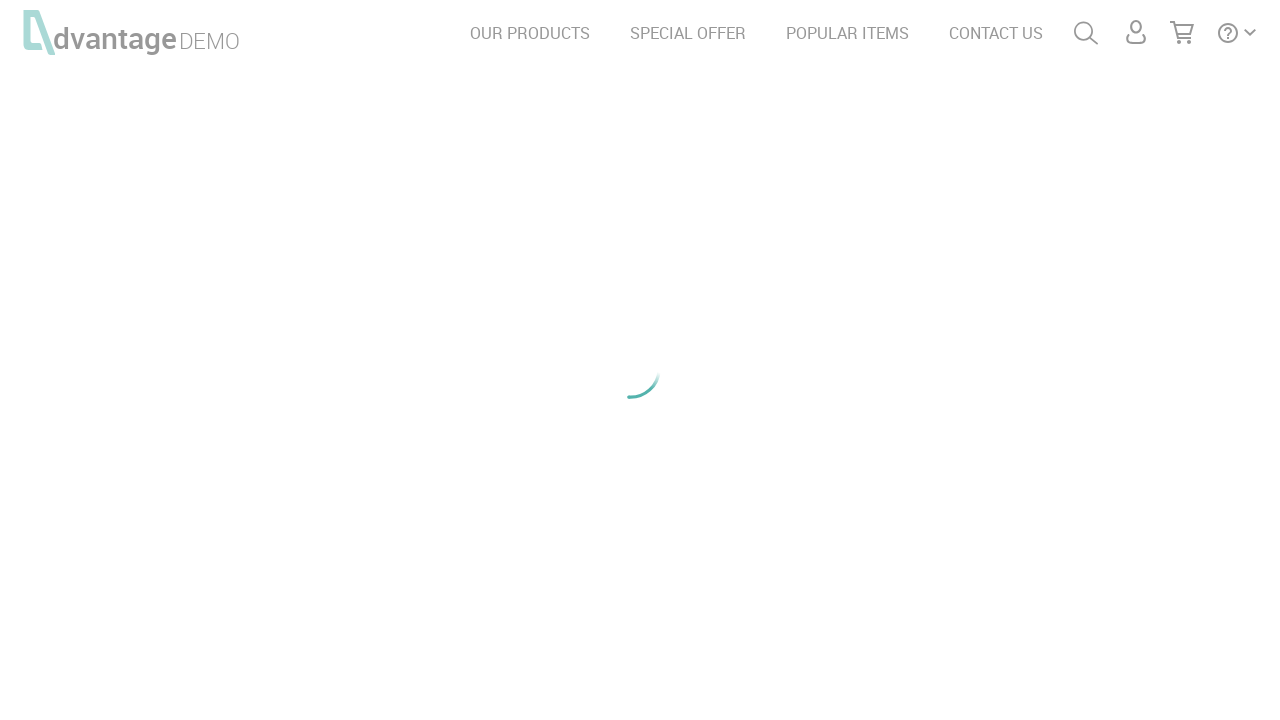

Clicked on speakers category at (218, 206) on #speakersImg
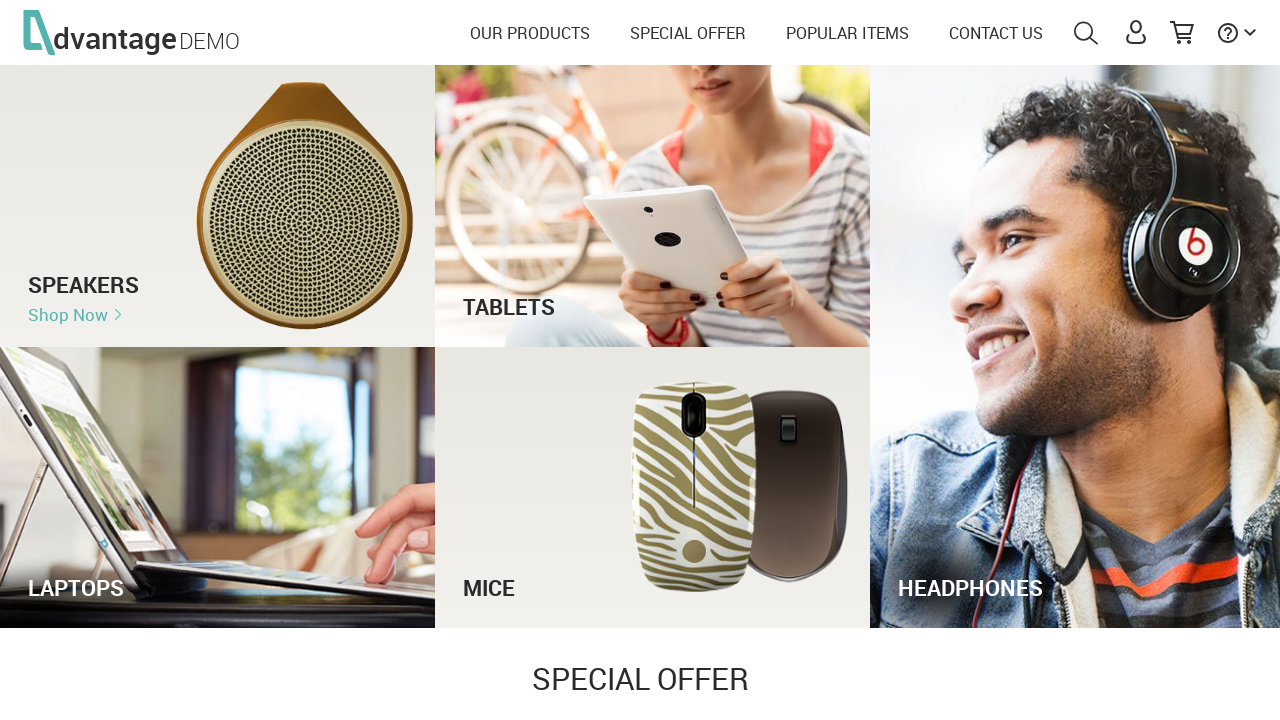

Waited for product images to load
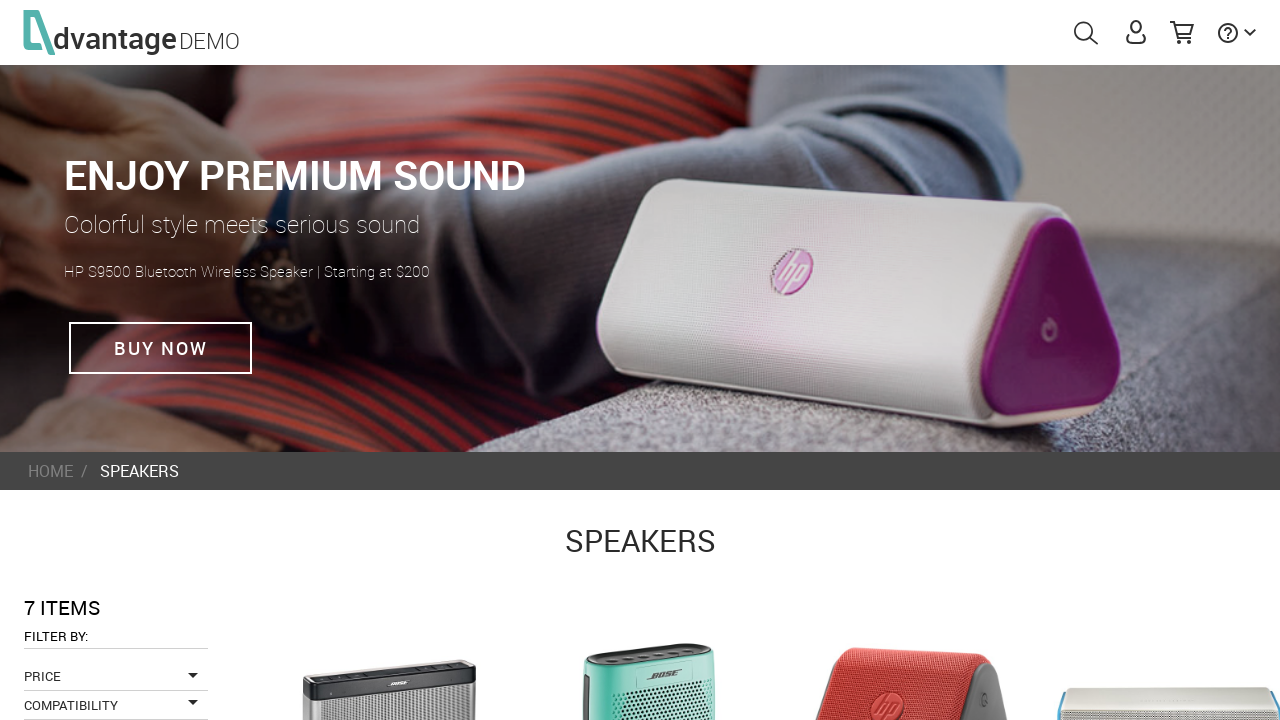

Clicked on first speaker product at (389, 633) on .imgProduct >> nth=0
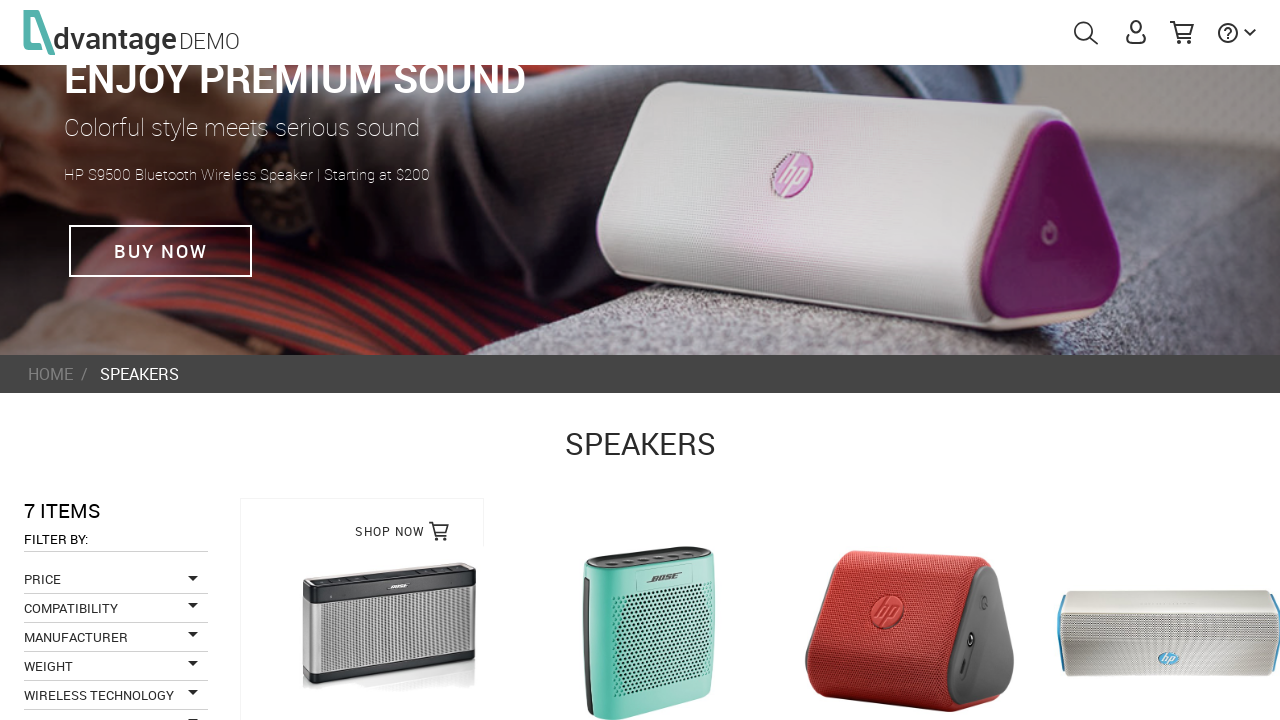

Waited for quantity control to load
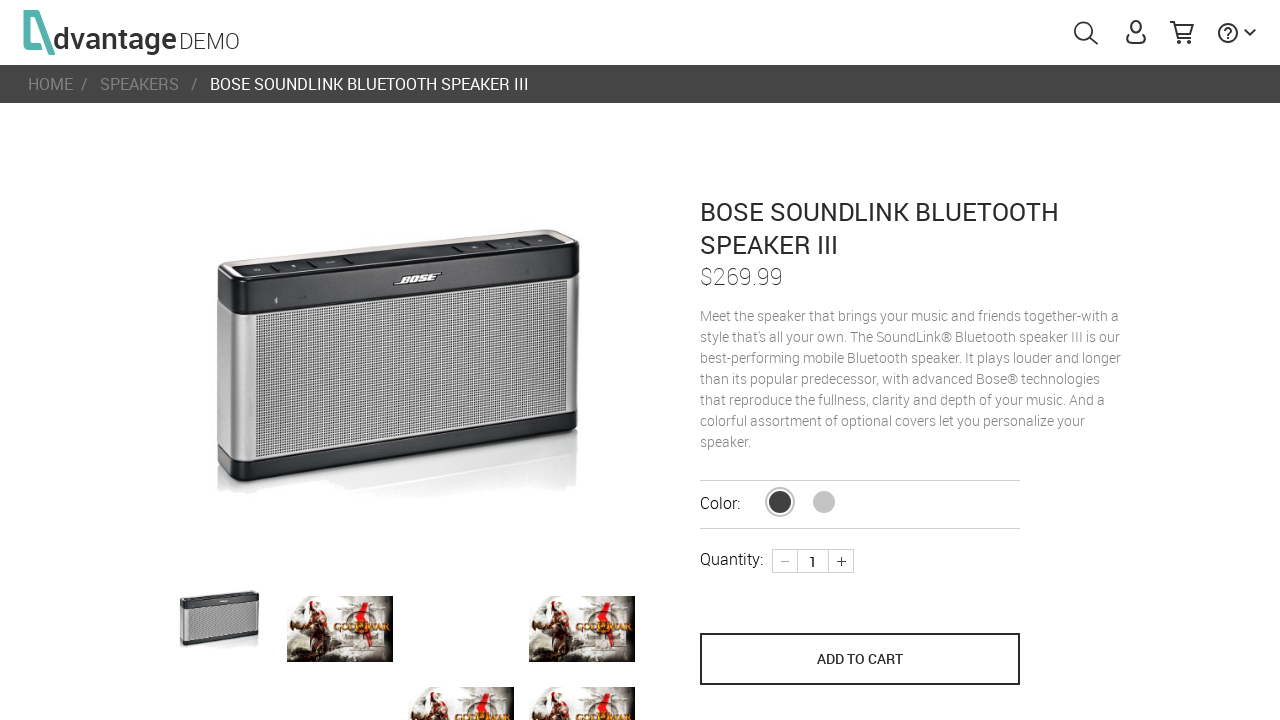

Increased quantity of first speaker by 1 (total=2) at (841, 561) on .plus
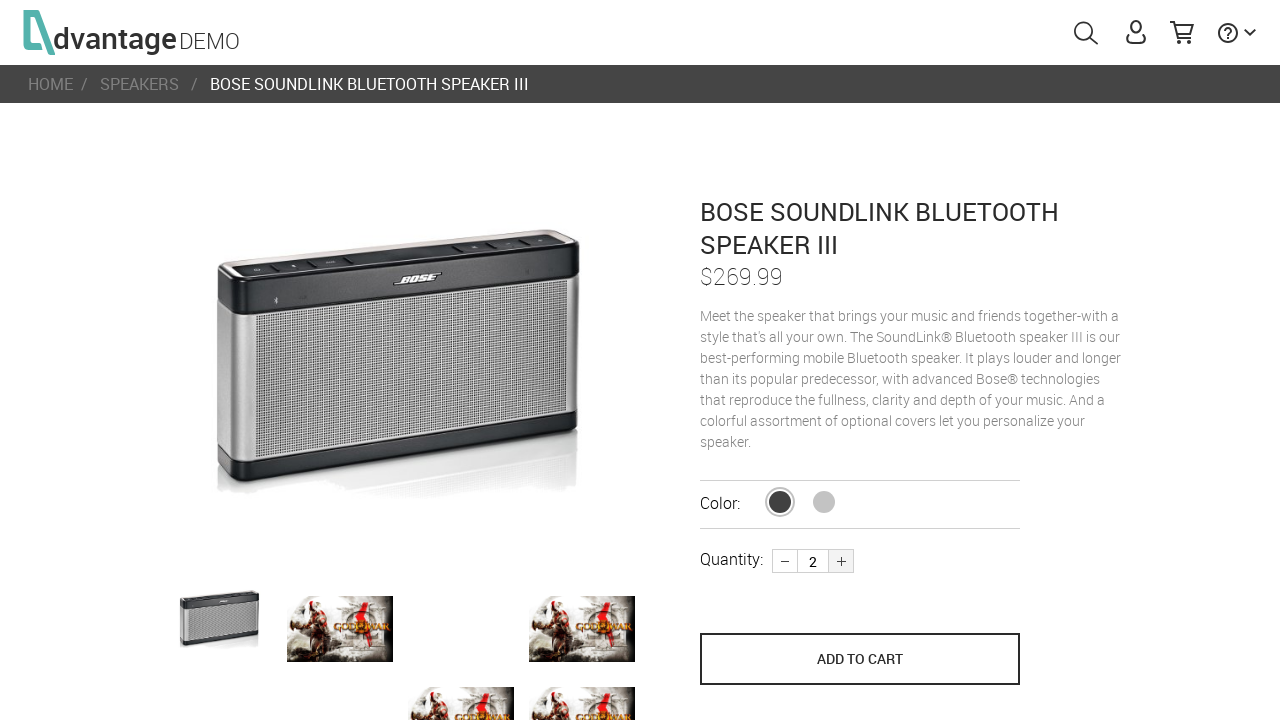

Added first speaker (quantity 2) to cart at (860, 659) on [name='save_to_cart']
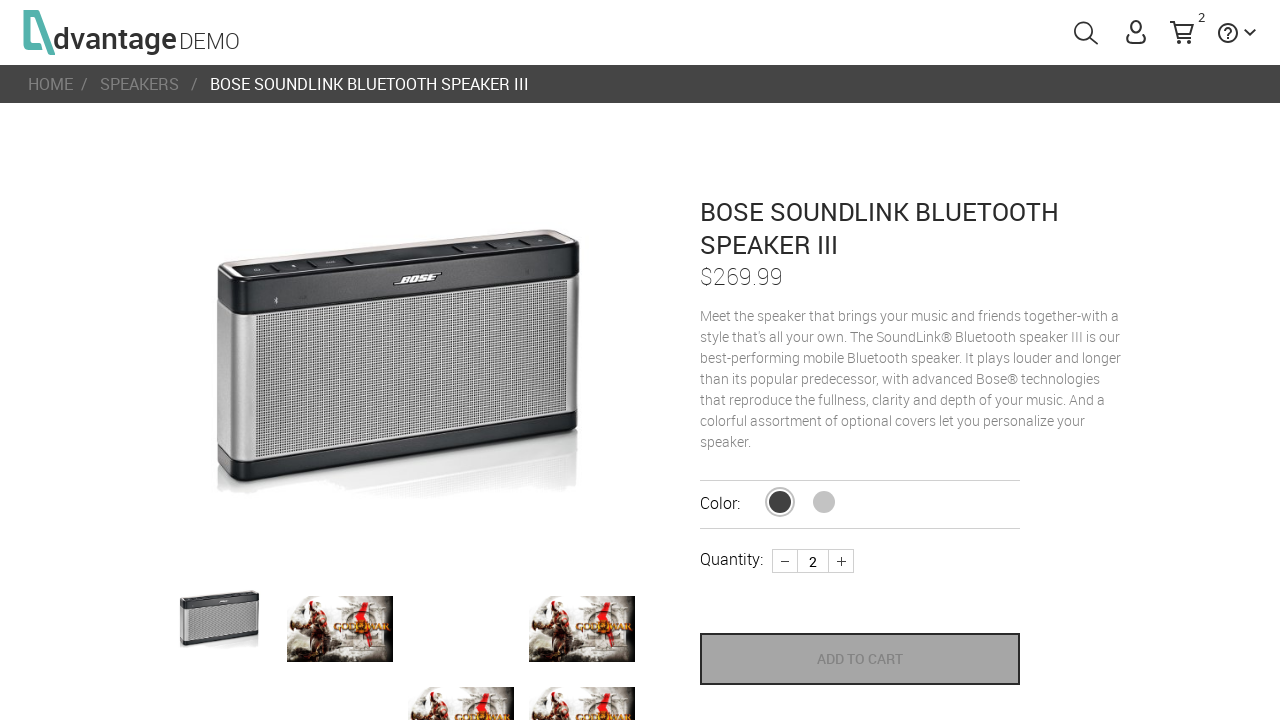

Navigated back to speakers category
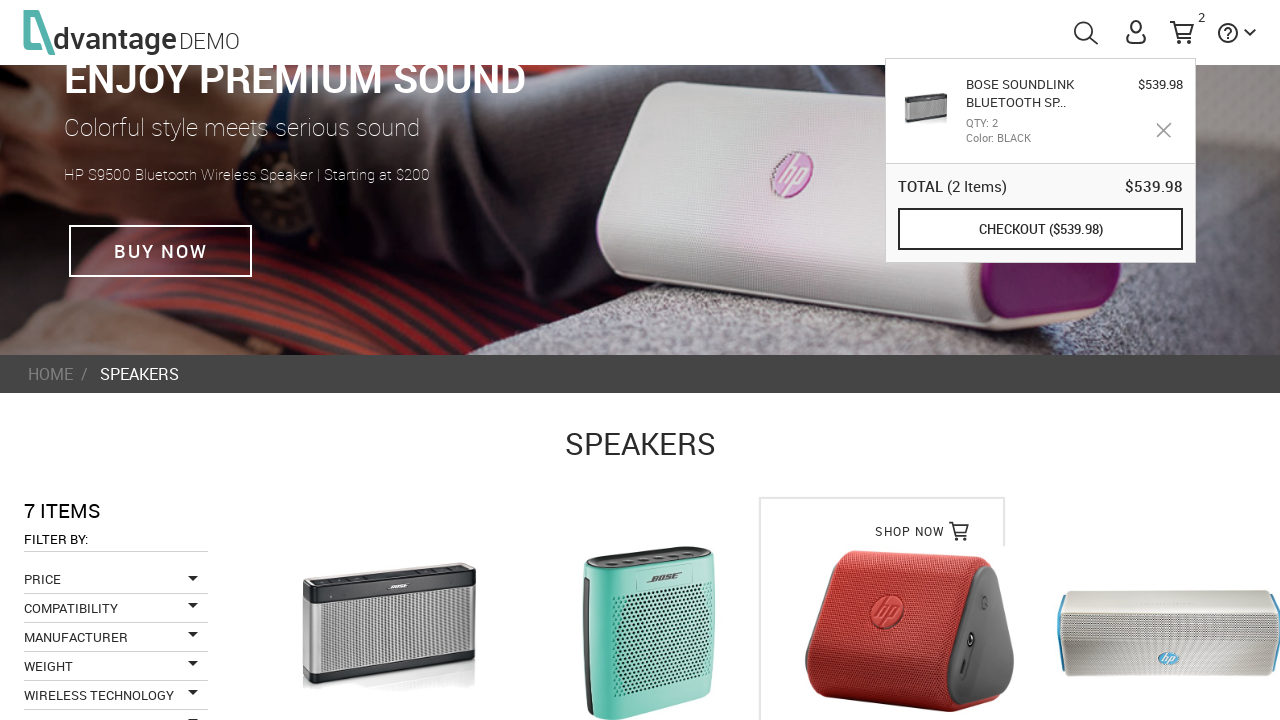

Waited for product images to load
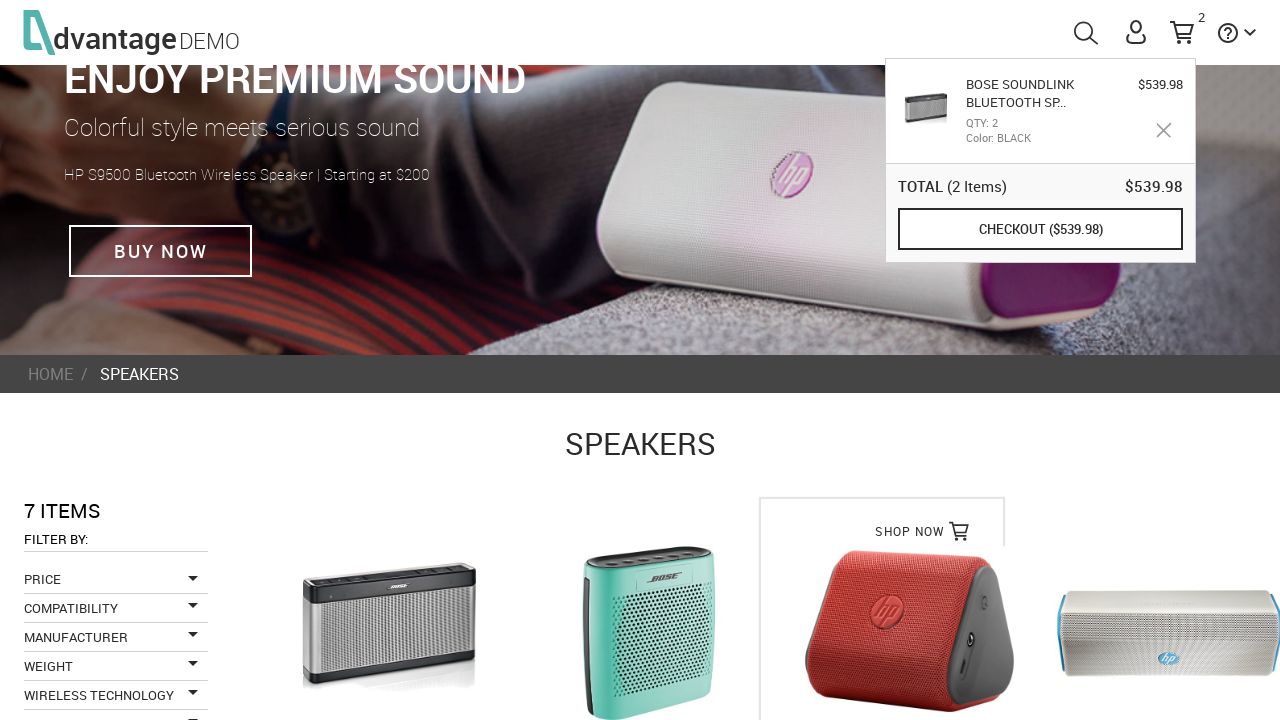

Clicked on second speaker product at (650, 633) on .imgProduct >> nth=1
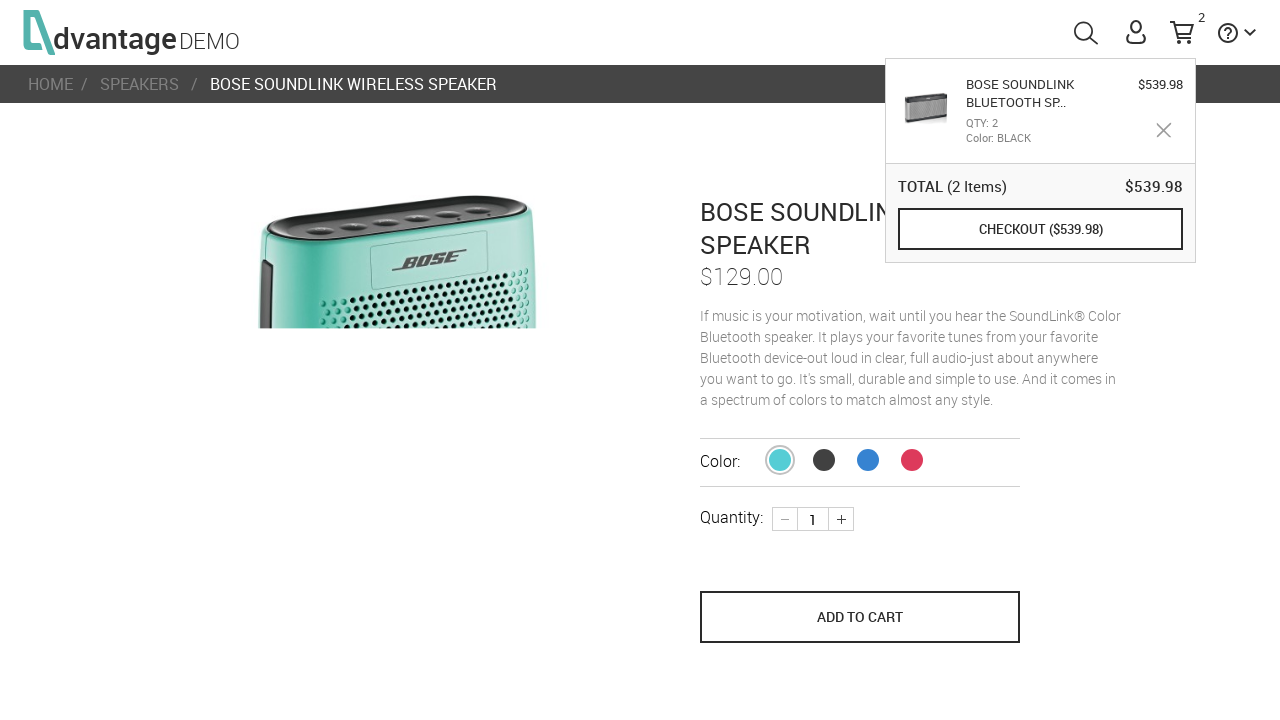

Waited for quantity control to load
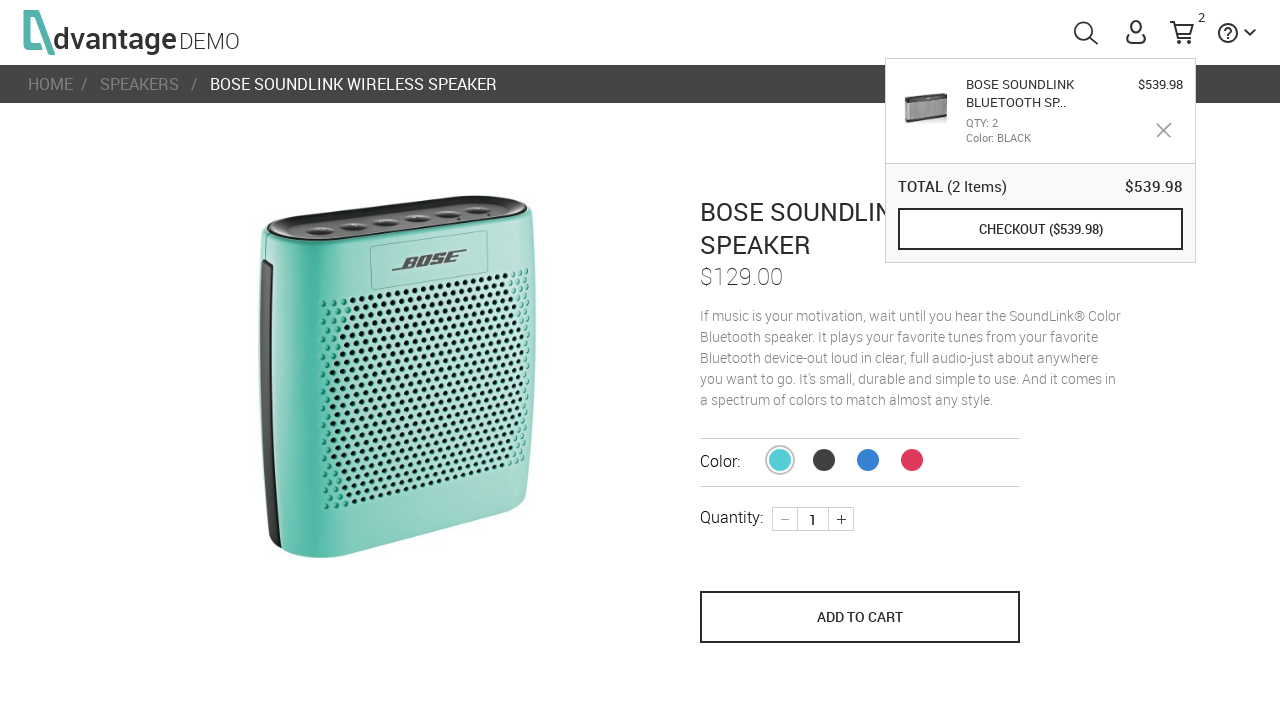

Increased quantity of second speaker by 1 at (841, 519) on .plus
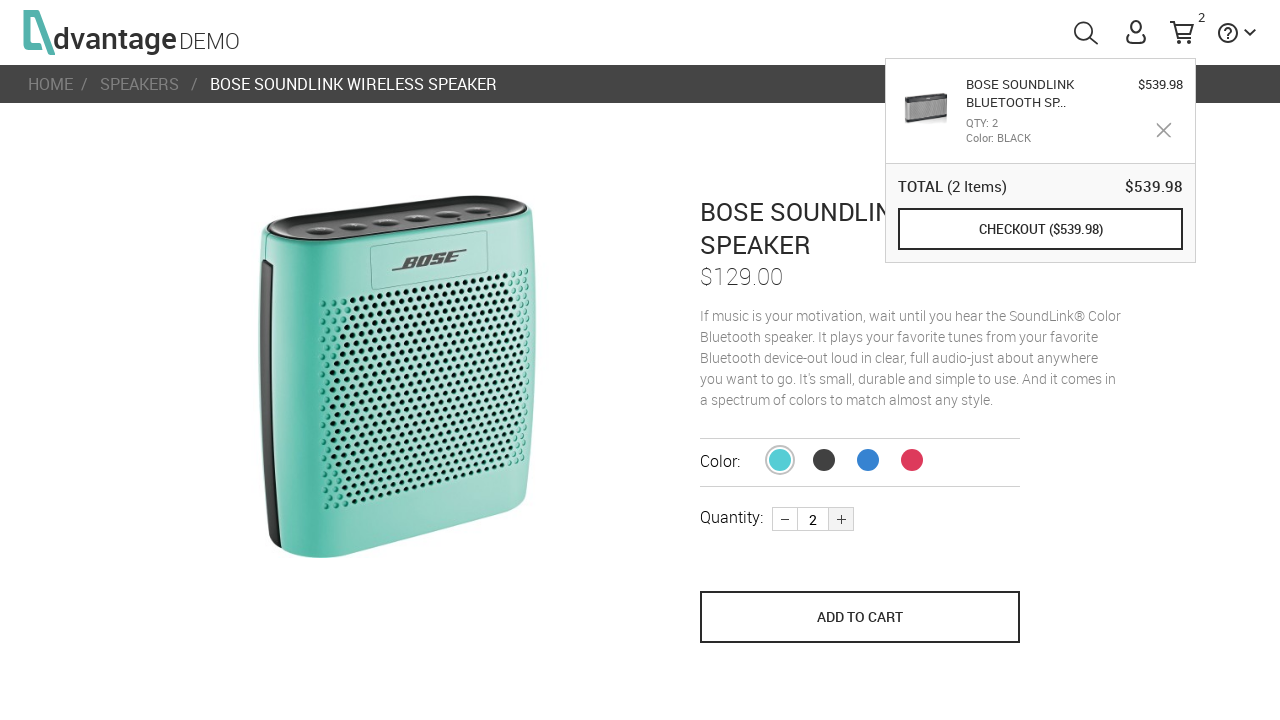

Increased quantity of second speaker by 1 (total=3) at (841, 519) on .plus
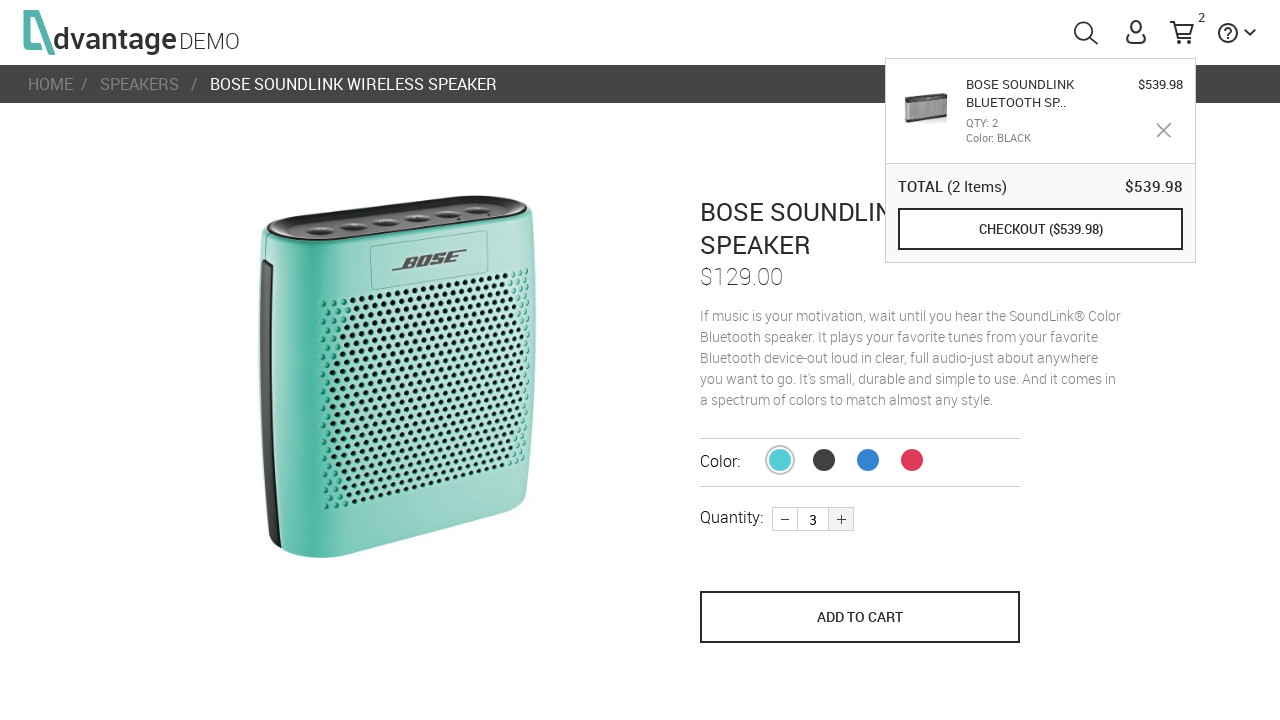

Added second speaker (quantity 3) to cart at (860, 617) on [name='save_to_cart']
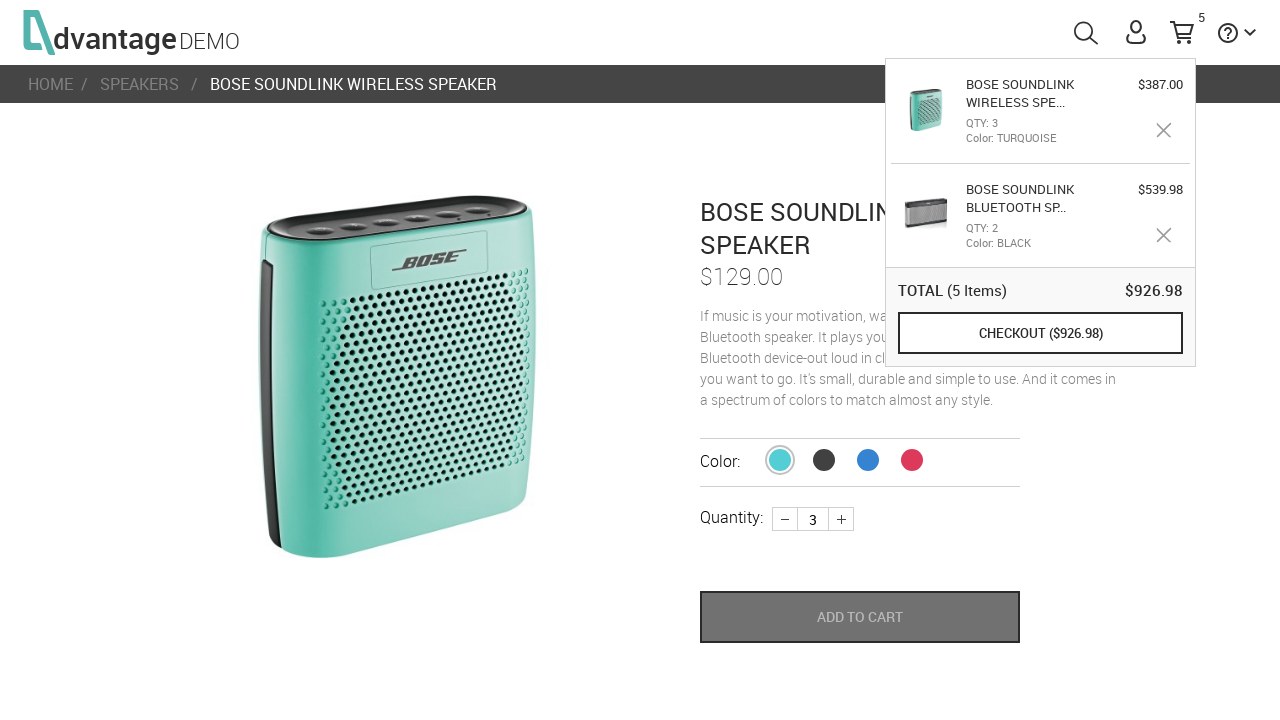

Navigated back to speakers category
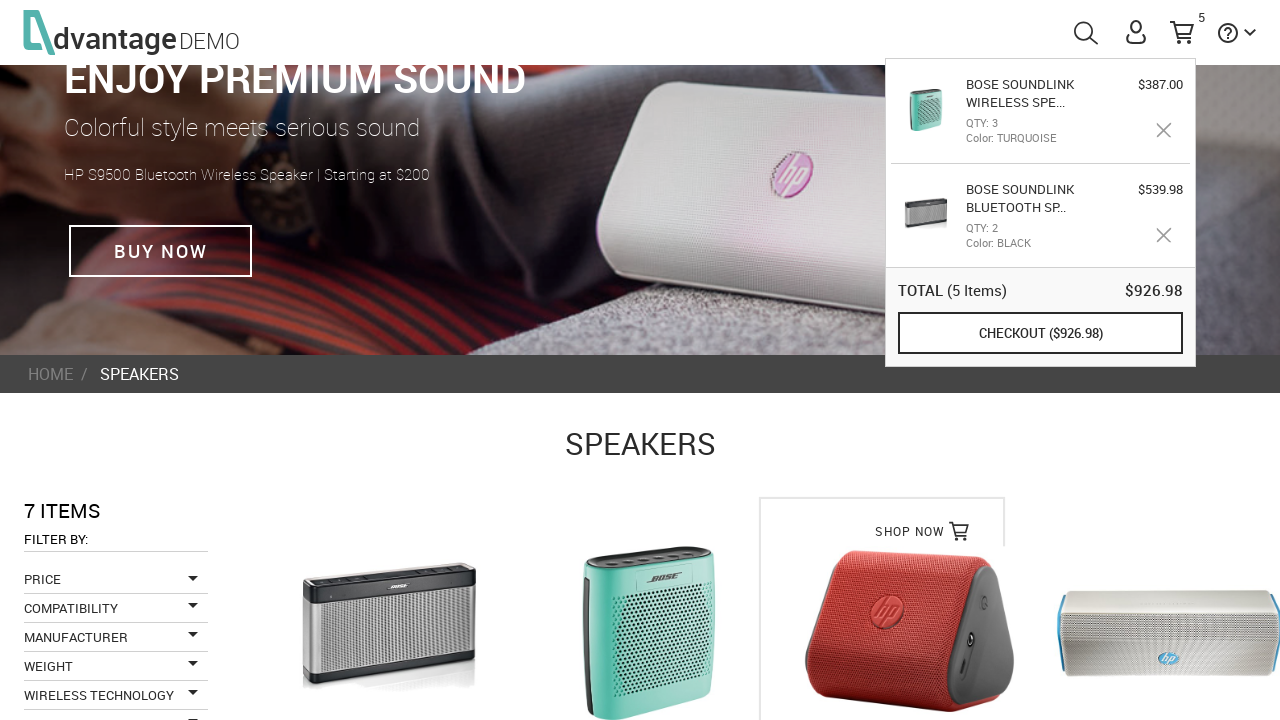

Waited for product images to load
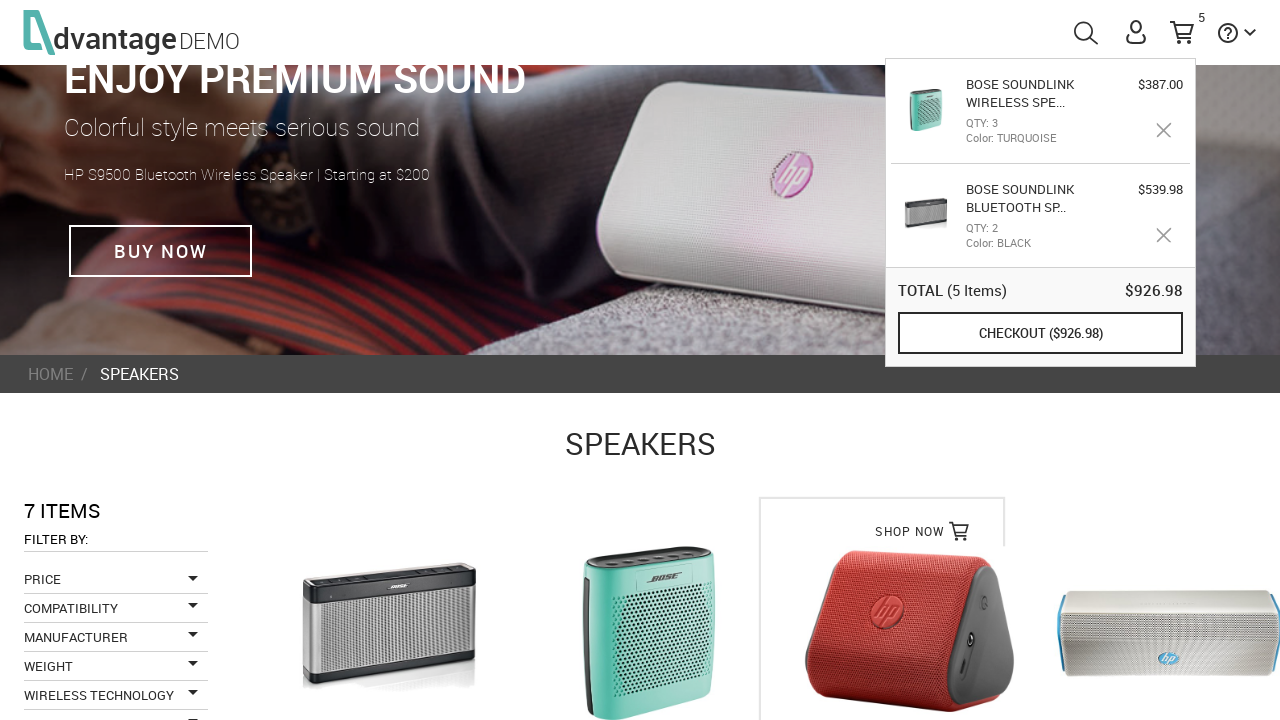

Clicked on third speaker product at (910, 633) on .imgProduct >> nth=2
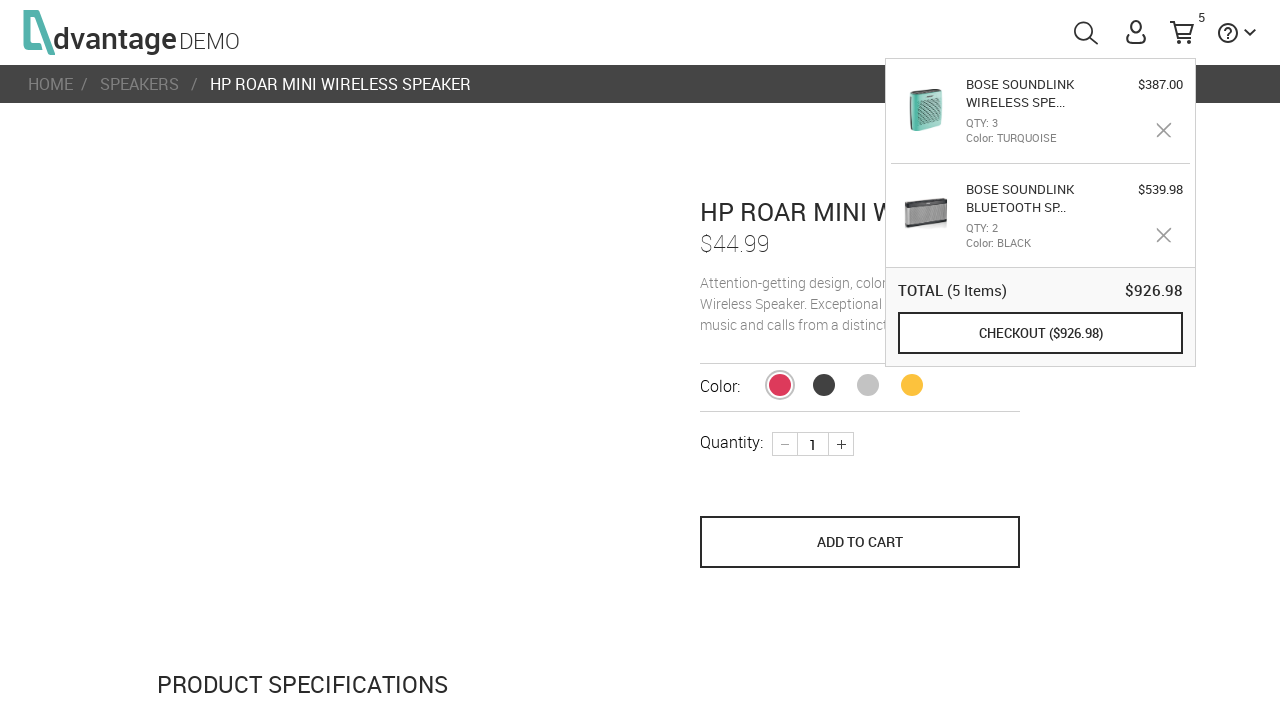

Waited for quantity control to load
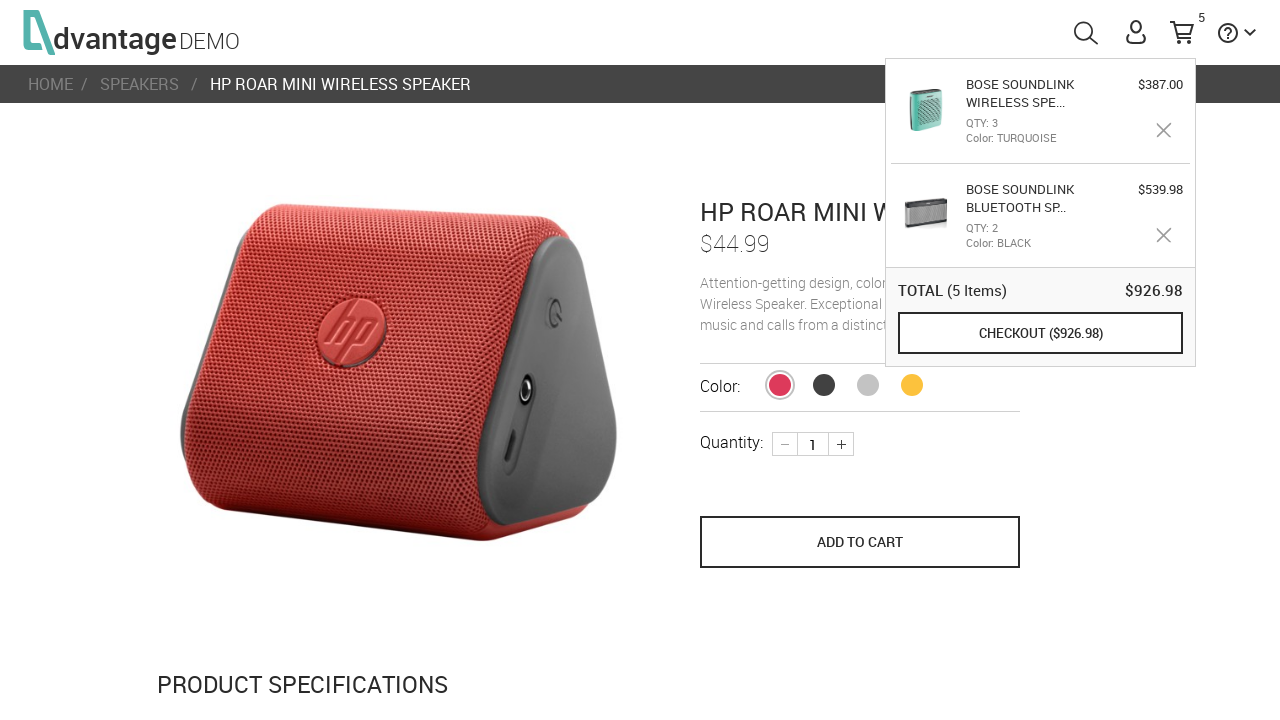

Increased quantity of third speaker by 1 at (841, 444) on .plus
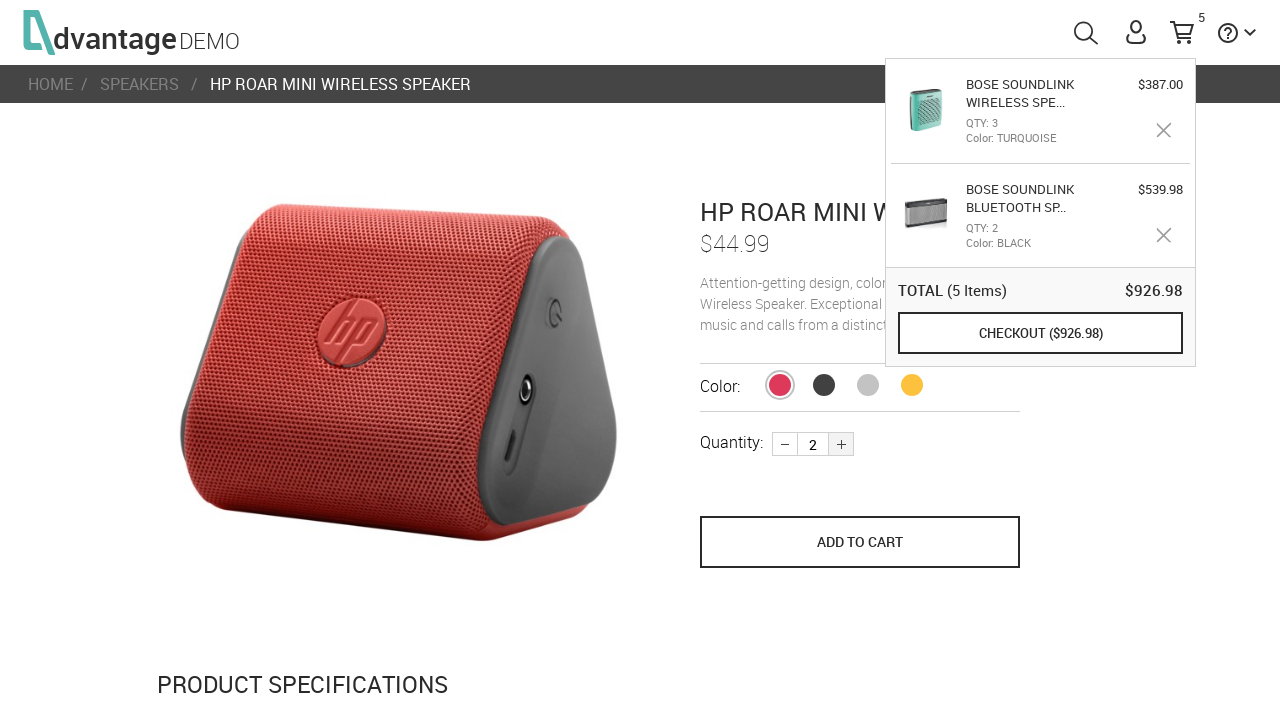

Increased quantity of third speaker by 1 at (841, 444) on .plus
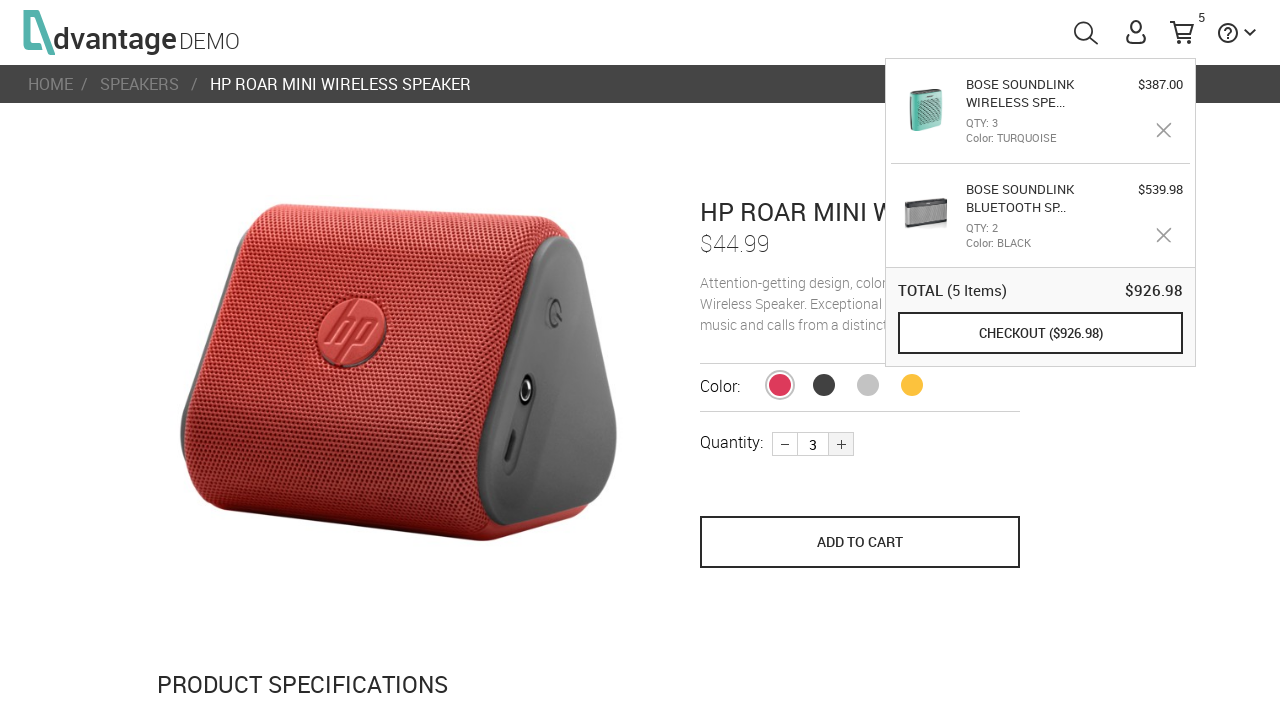

Increased quantity of third speaker by 1 (total=4) at (841, 444) on .plus
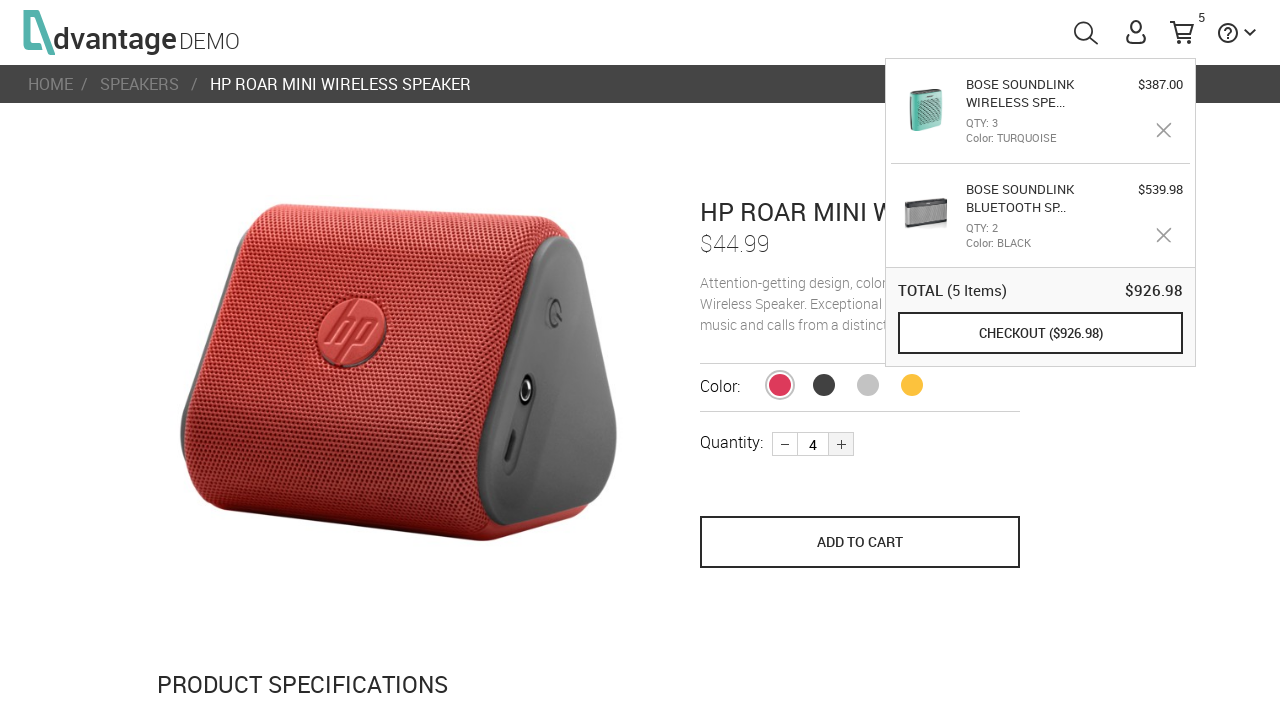

Added third speaker (quantity 4) to cart at (860, 542) on [name='save_to_cart']
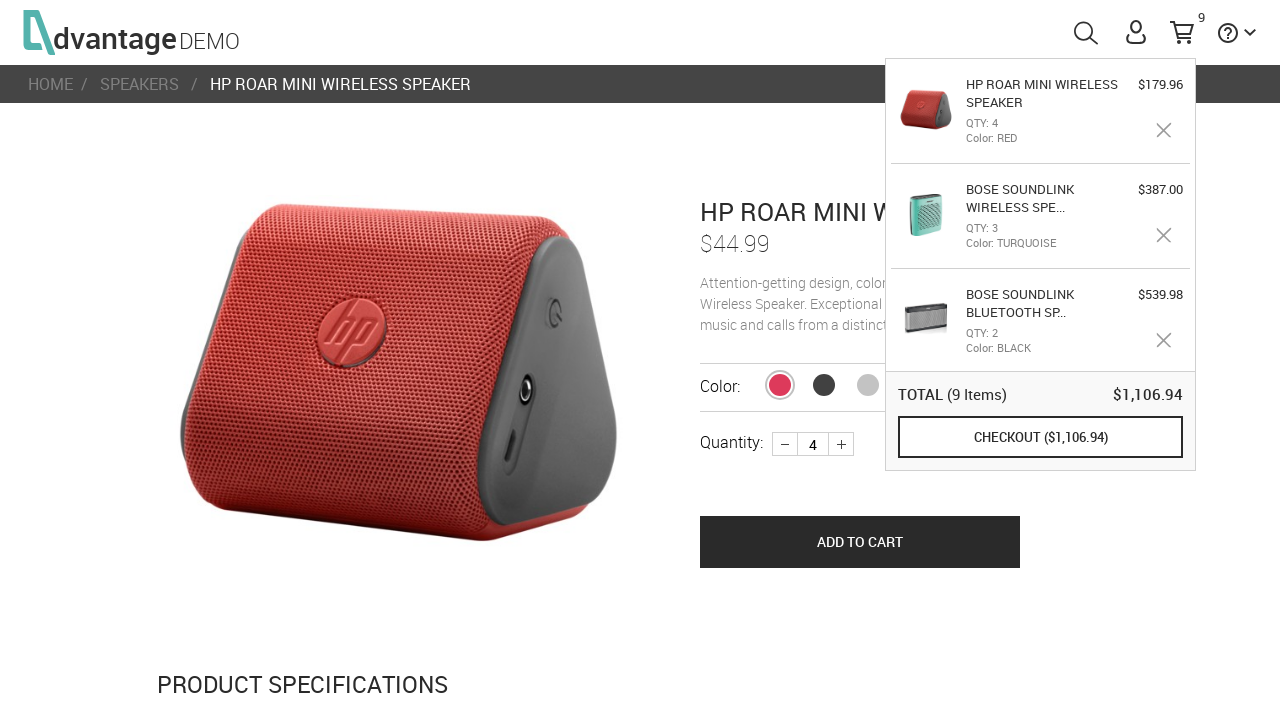

Hovered over cart menu to open popup at (1182, 32) on #menuCart
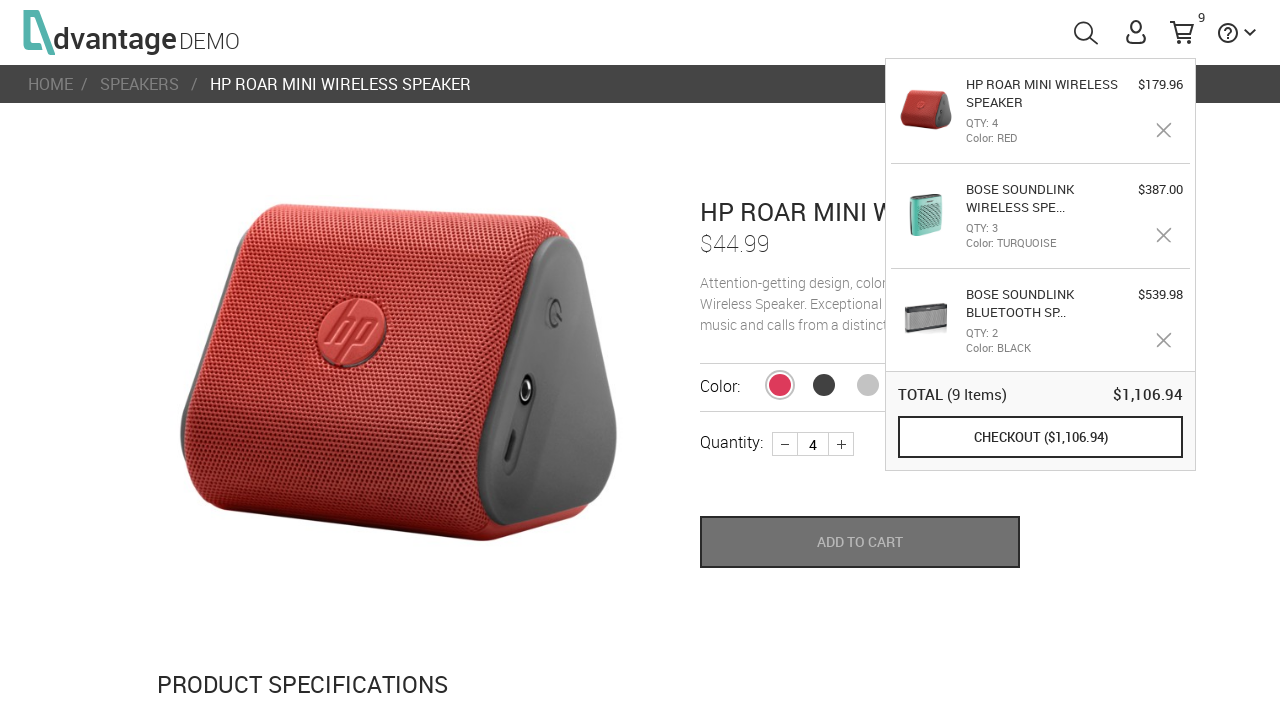

Verified cart popup displayed with all speaker products and quantities
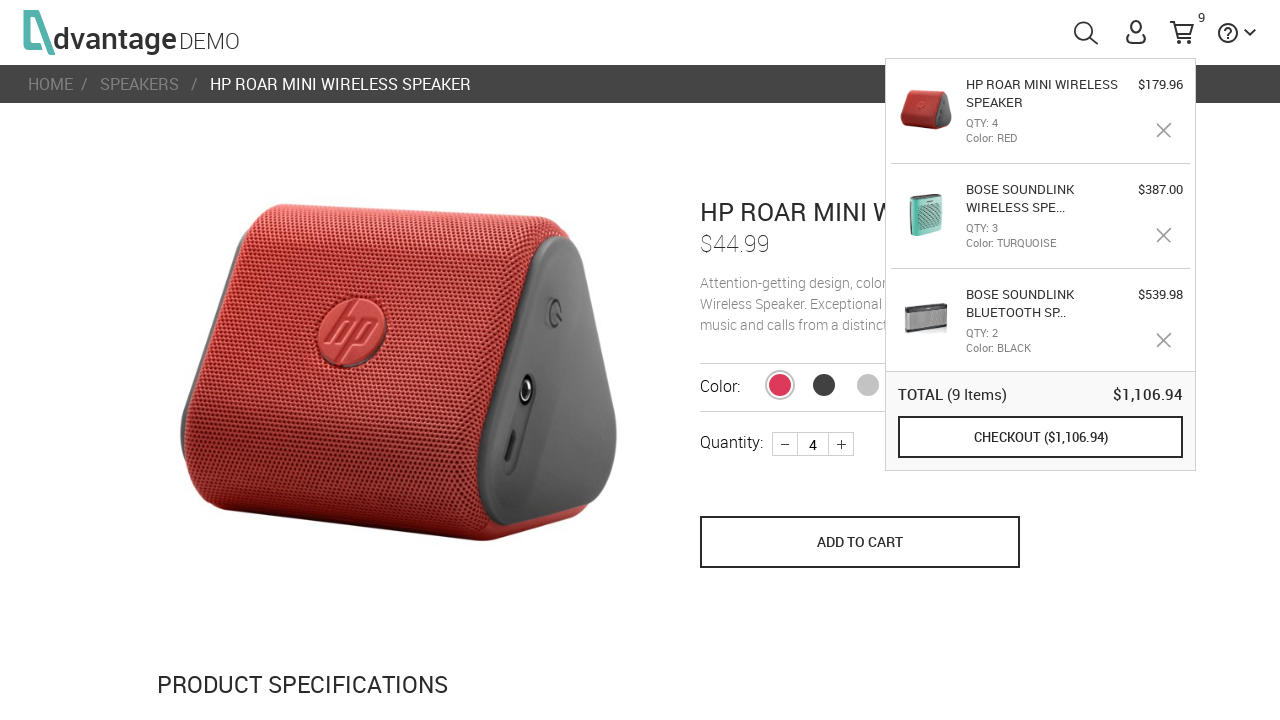

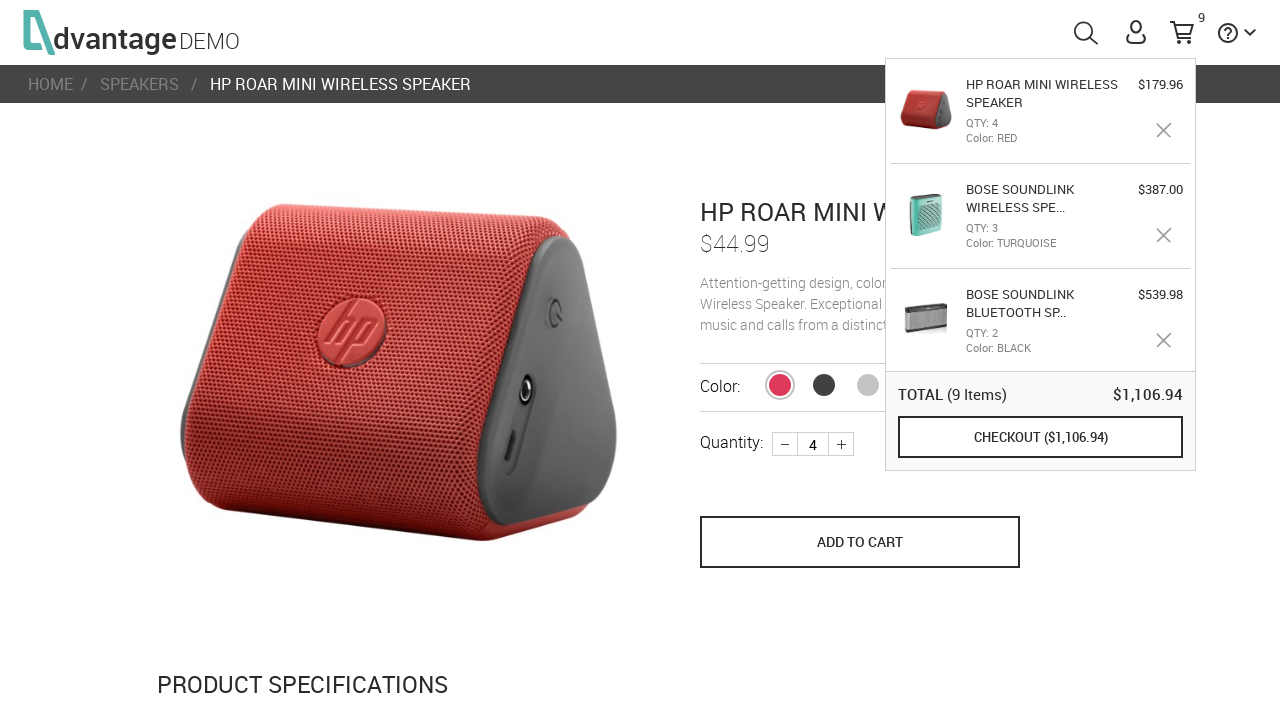